Tests file download functionality by clicking on a download link

Starting URL: https://the-internet.herokuapp.com/download

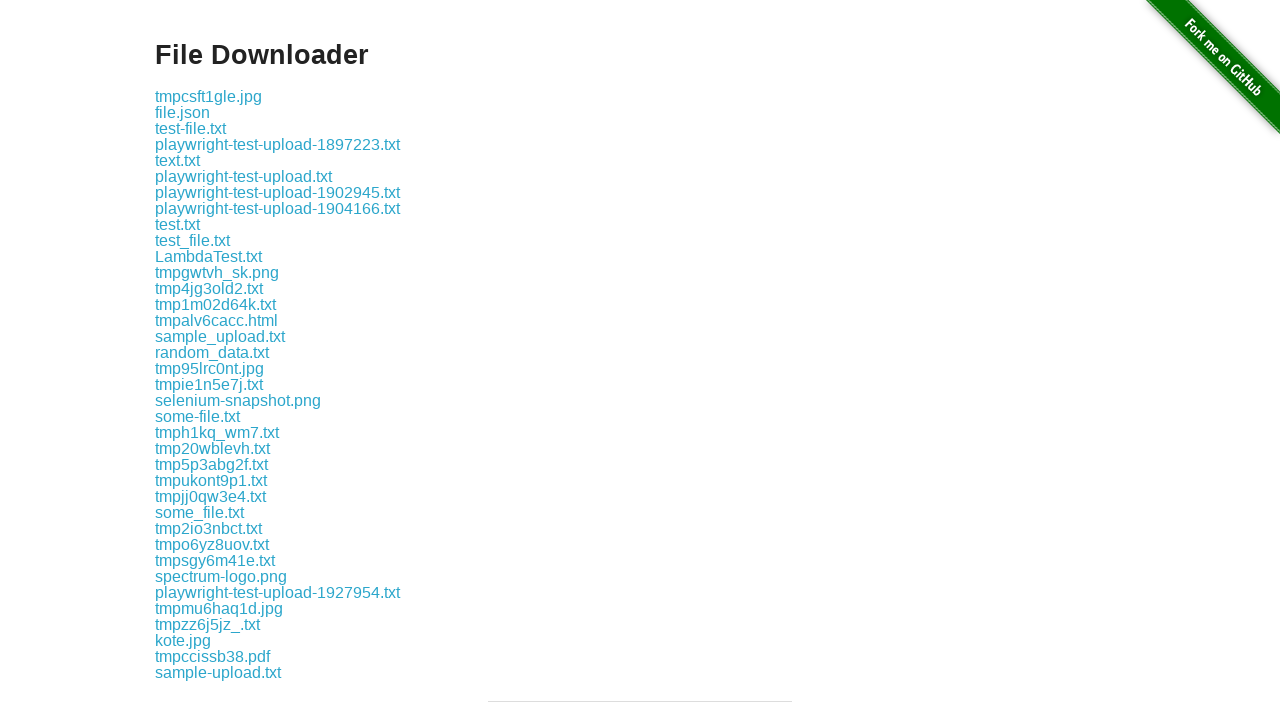

Navigated to the download page
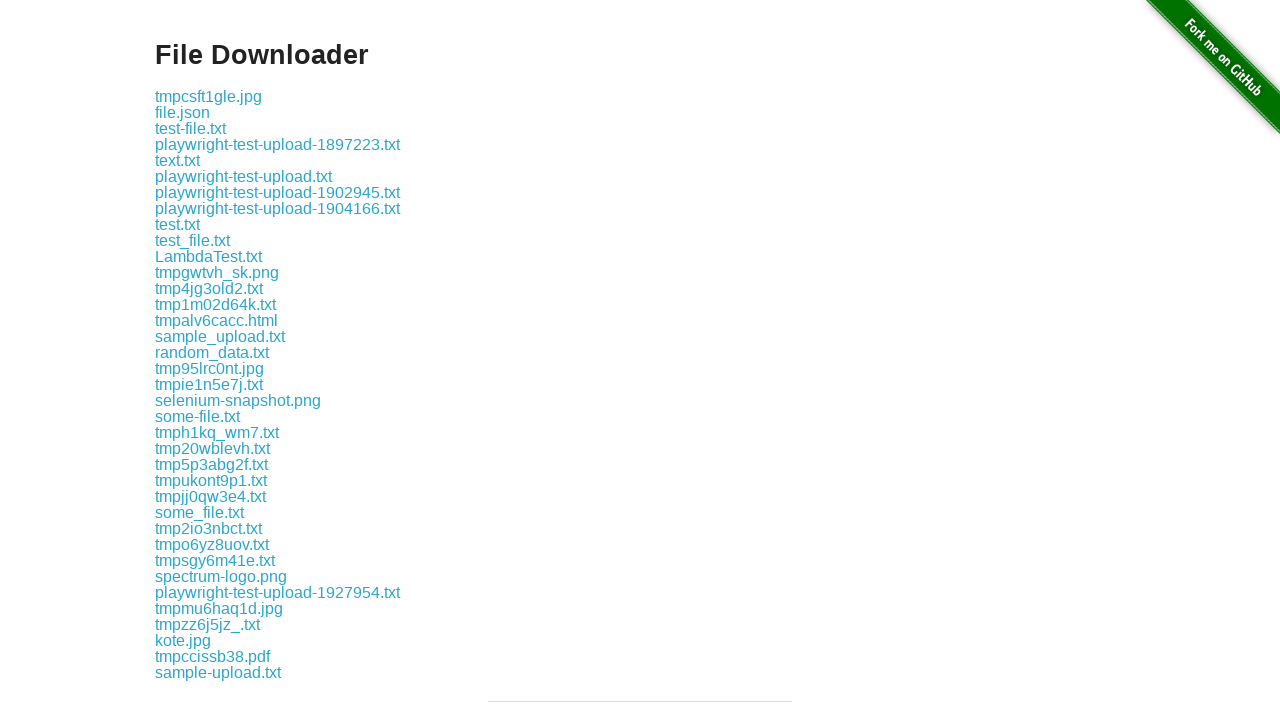

Clicked on the download link for some-file.txt at (198, 416) on a:has-text('some-file.txt')
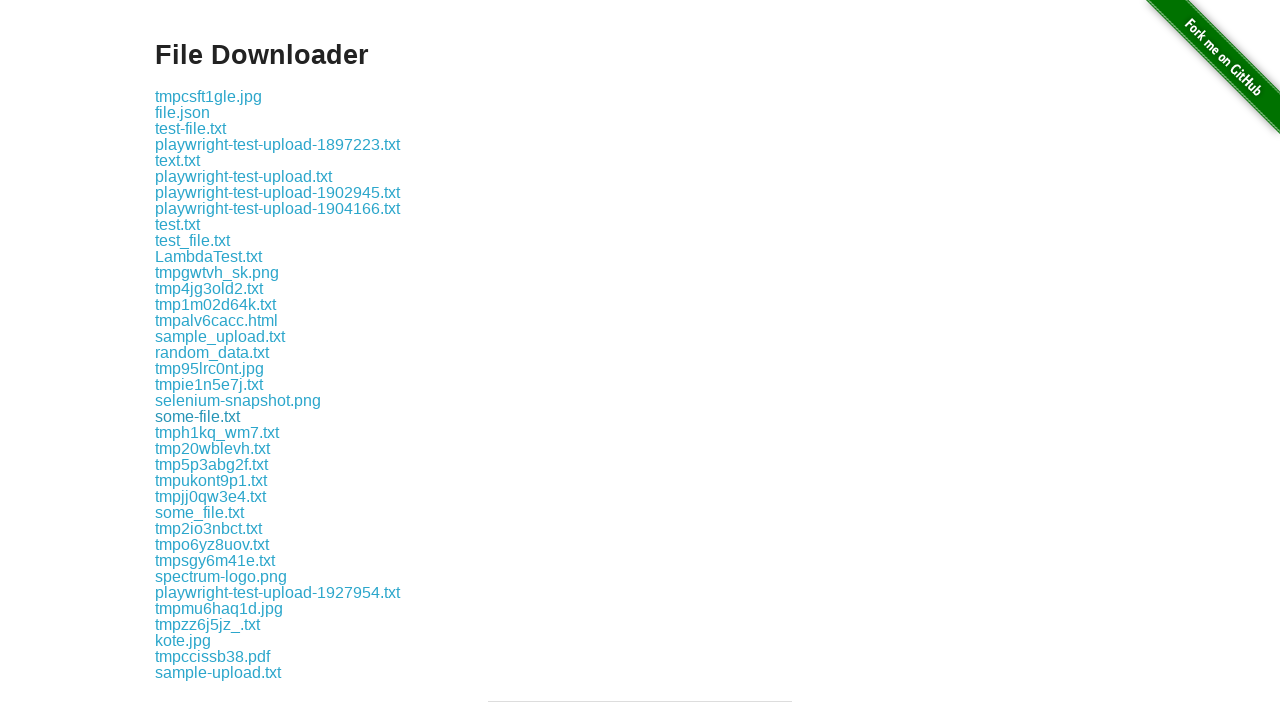

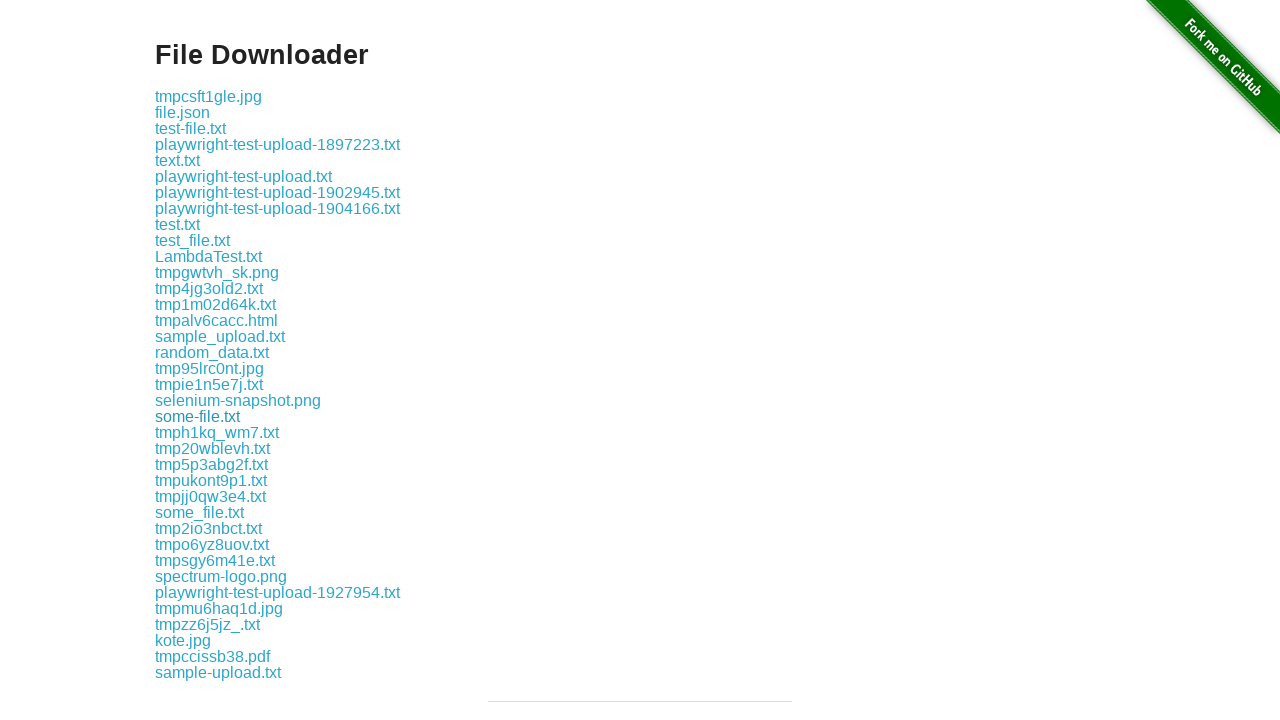